Tests adding multiple todo items by filling the input field and pressing Enter, verifying each item appears in the list

Starting URL: https://demo.playwright.dev/todomvc

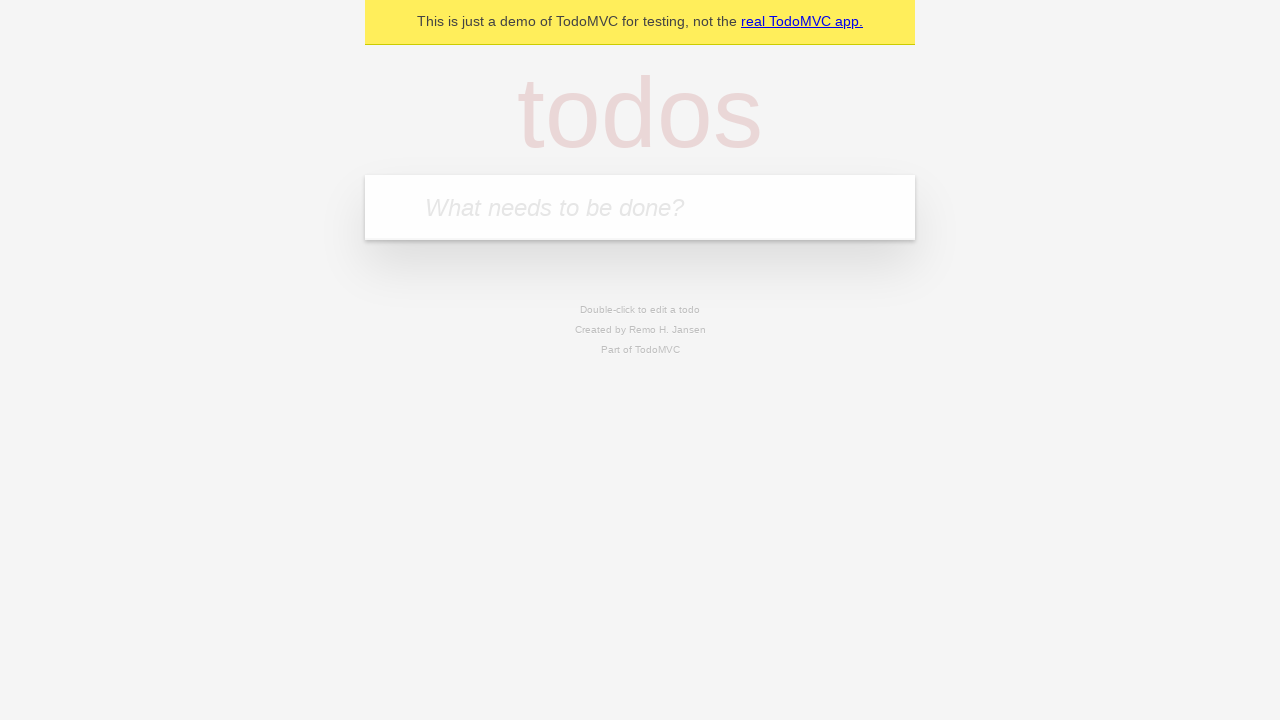

Filled input field with first todo item 'buy some cheese' on internal:attr=[placeholder="What needs to be done?"i]
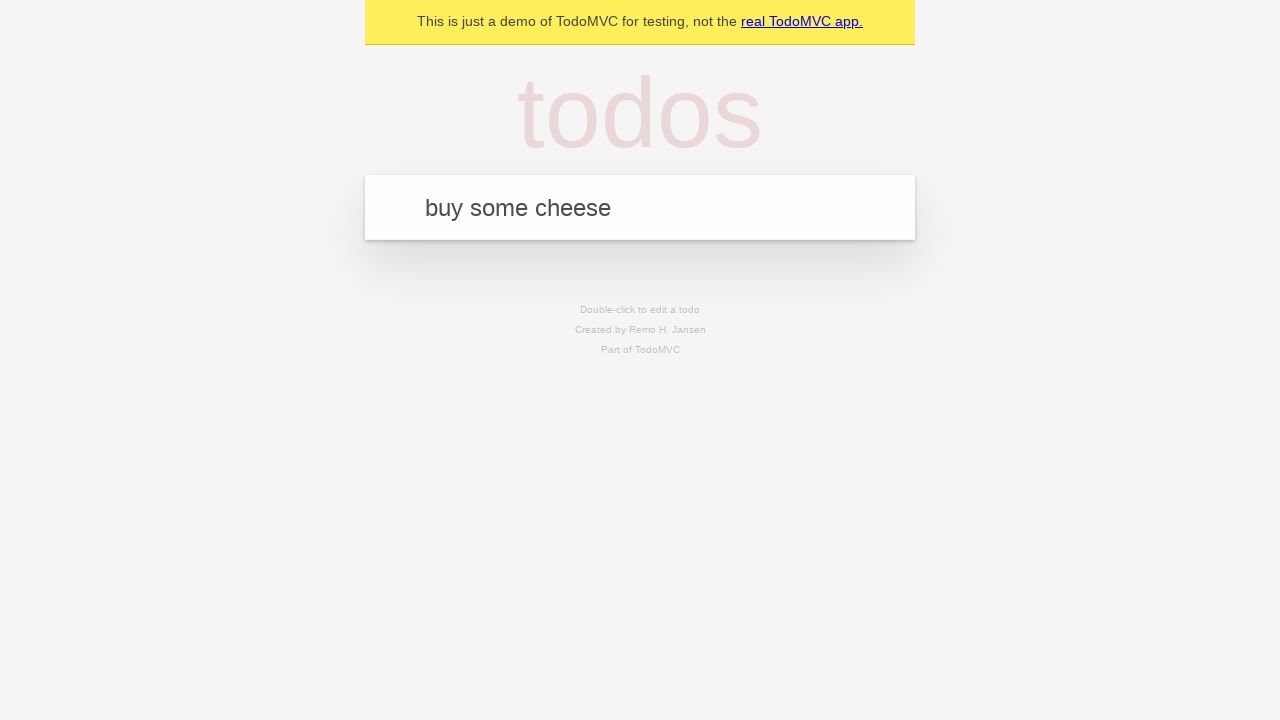

Pressed Enter to add first todo item on internal:attr=[placeholder="What needs to be done?"i]
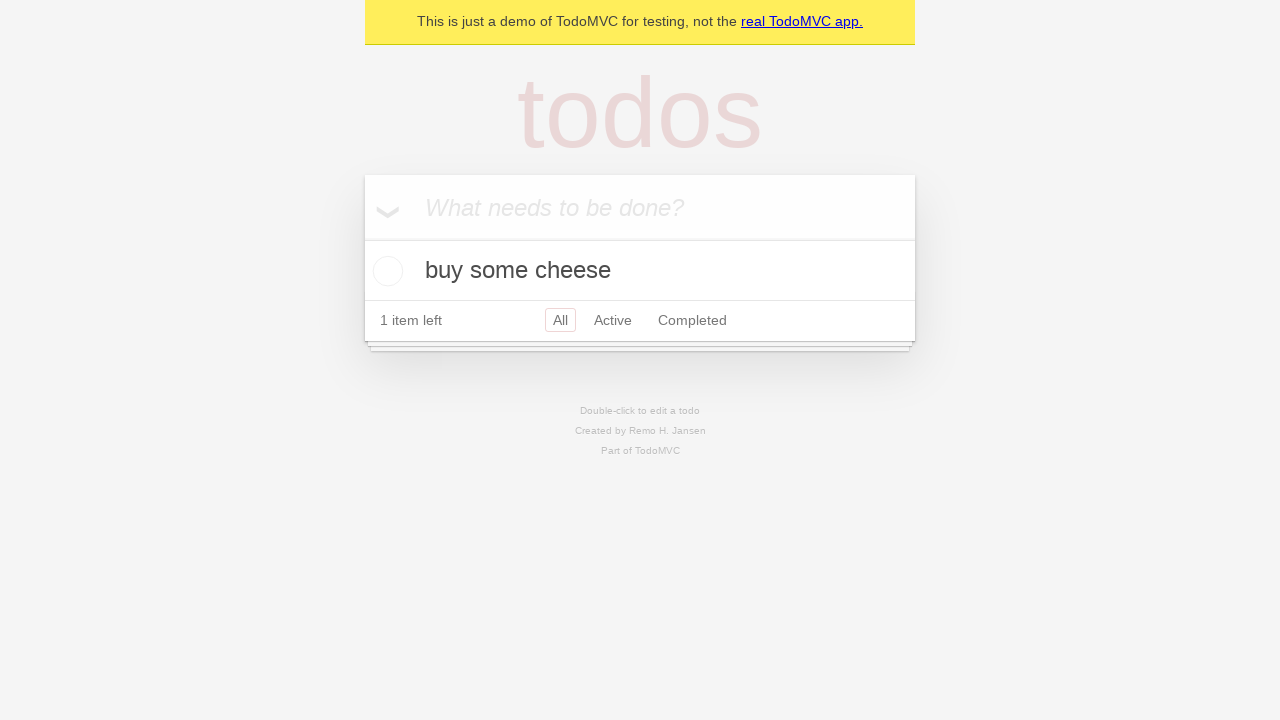

First todo item appeared in the list
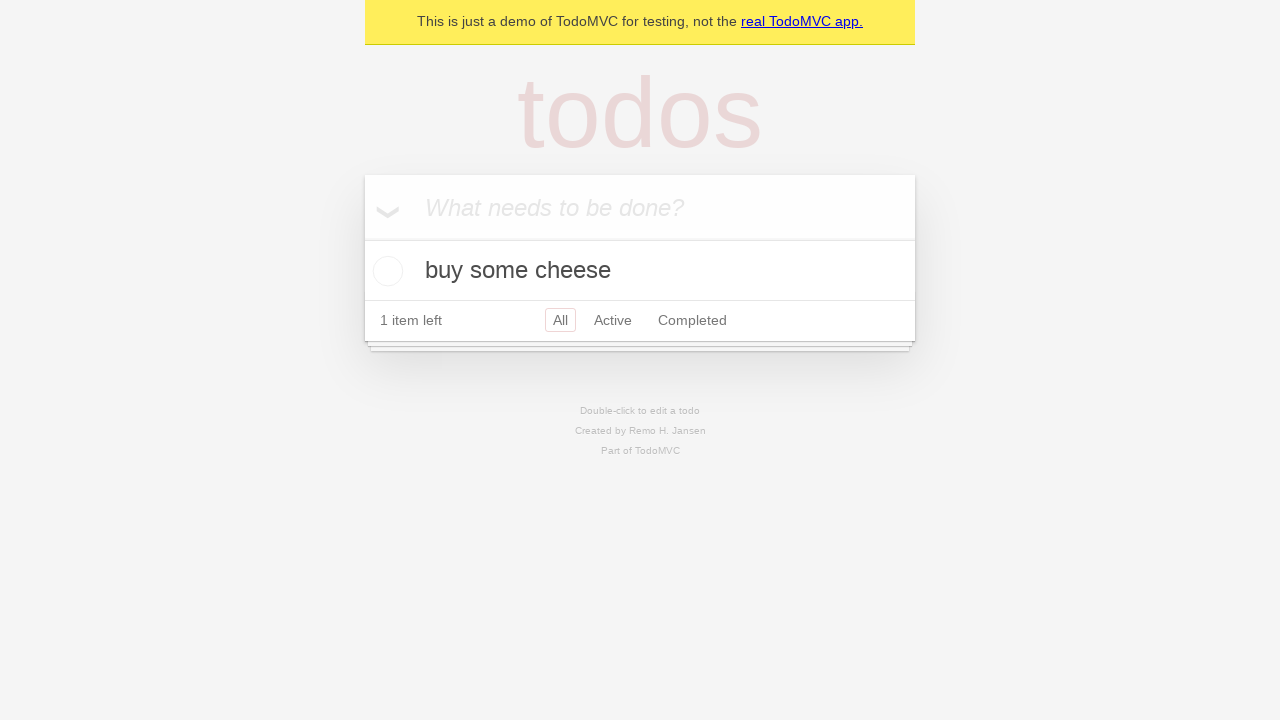

Filled input field with second todo item 'feed the cat' on internal:attr=[placeholder="What needs to be done?"i]
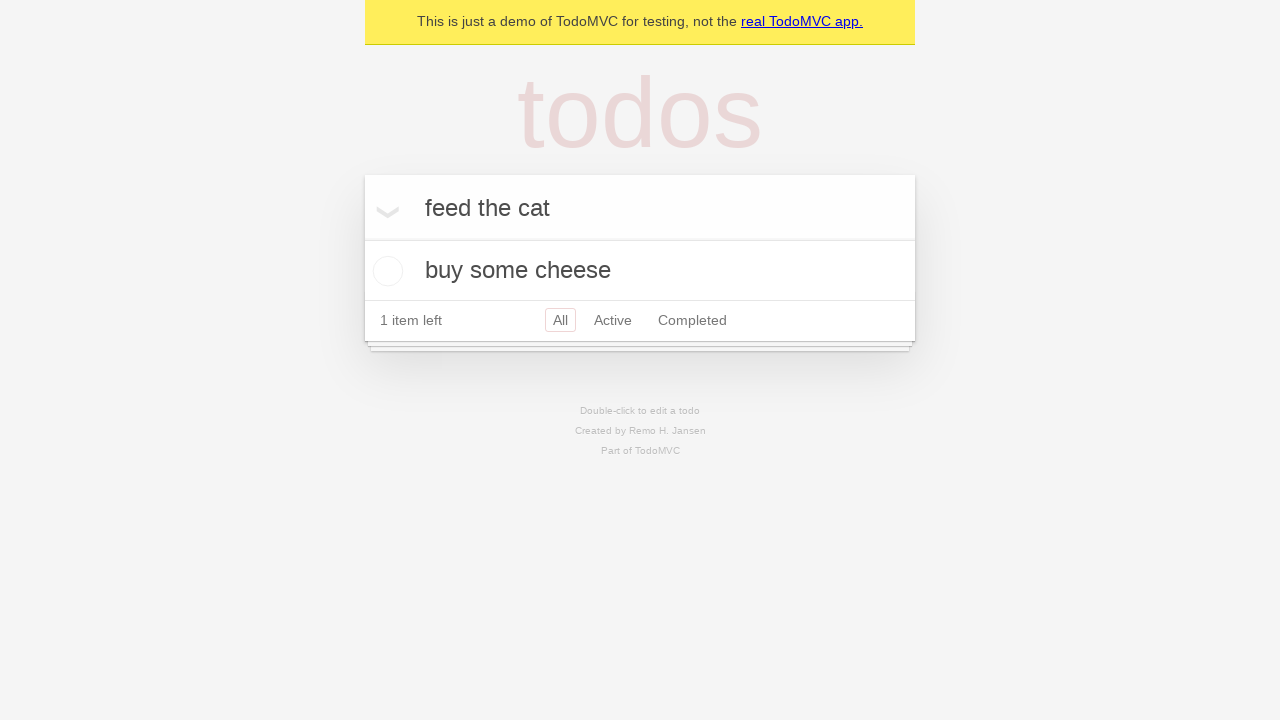

Pressed Enter to add second todo item on internal:attr=[placeholder="What needs to be done?"i]
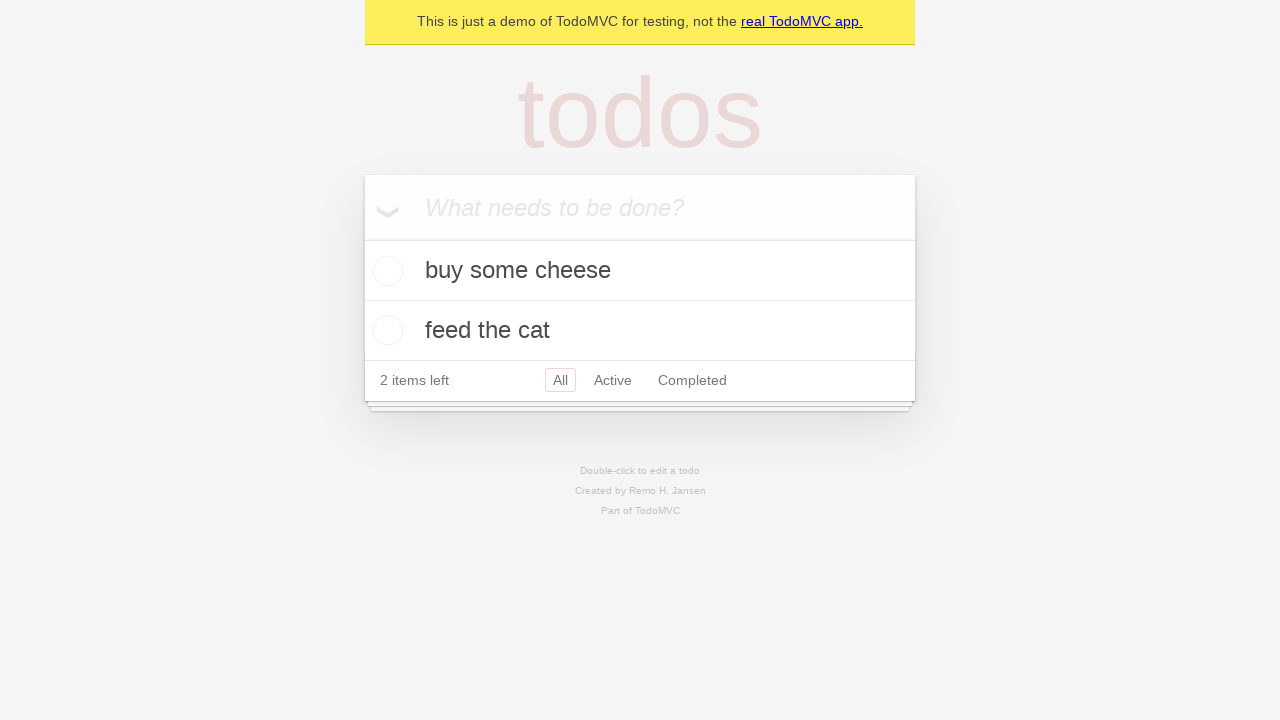

Both todo items are visible in the list
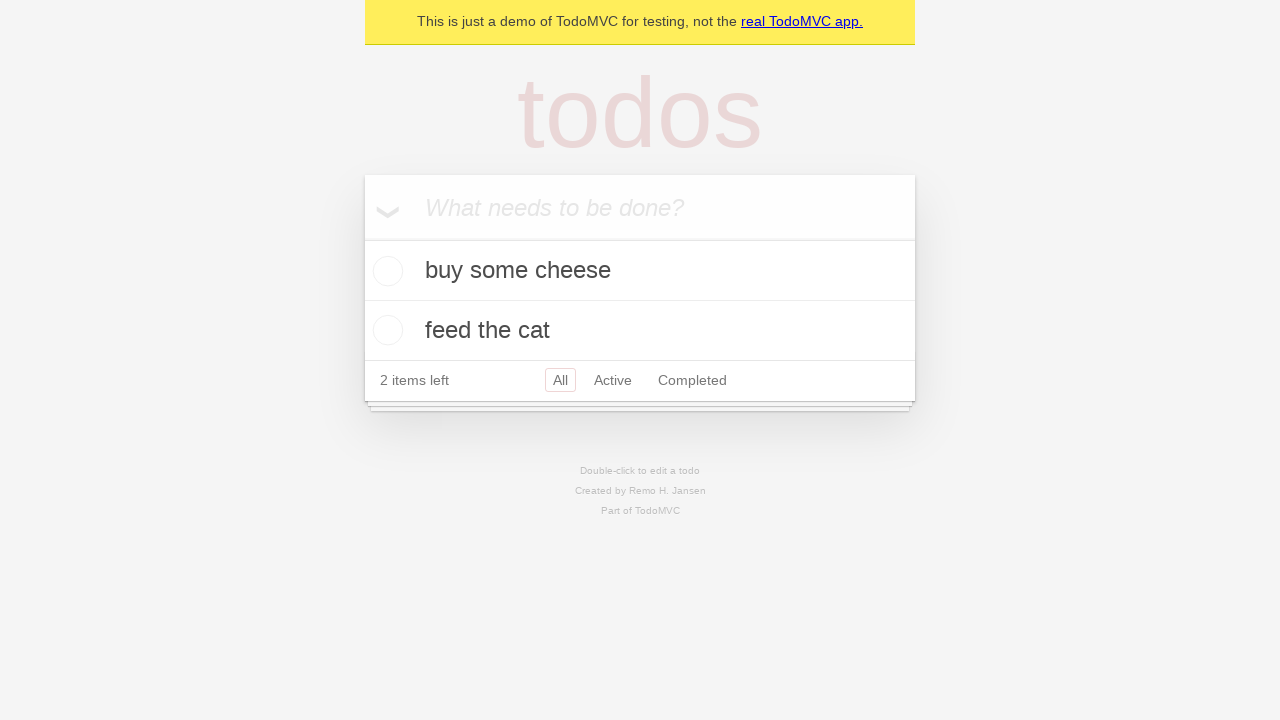

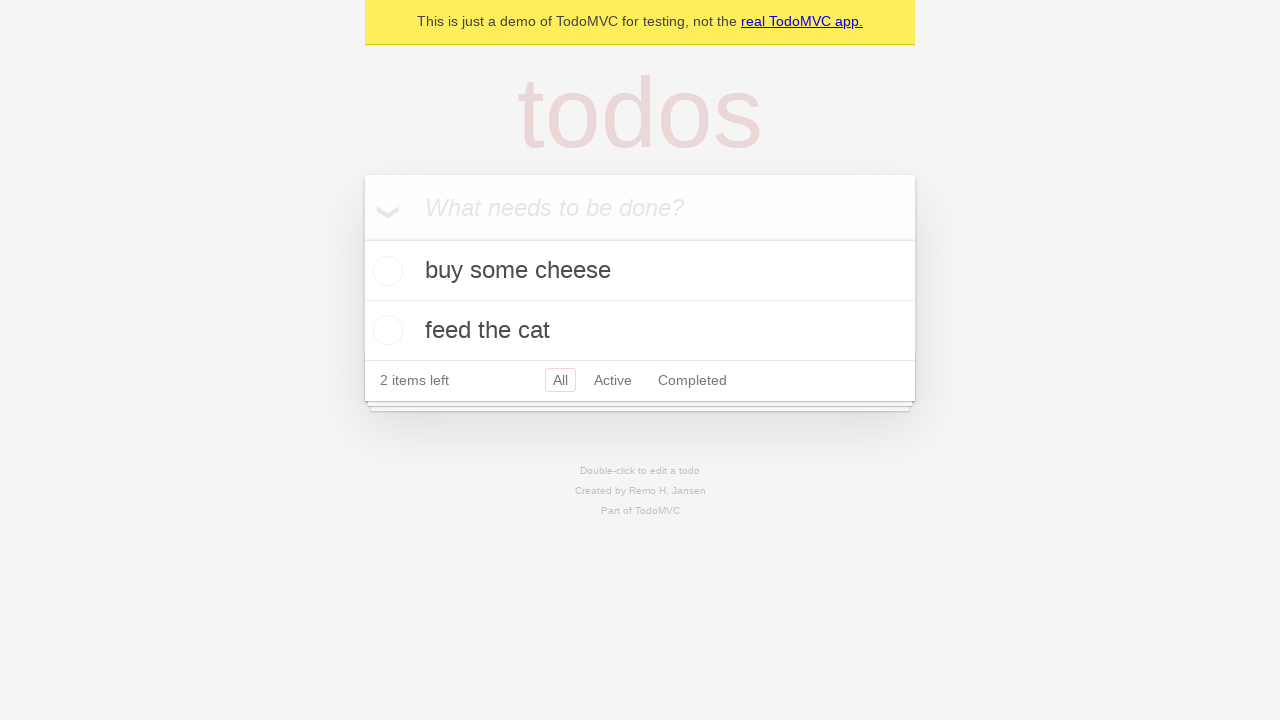